Tests that todo data persists after page reload

Starting URL: https://demo.playwright.dev/todomvc

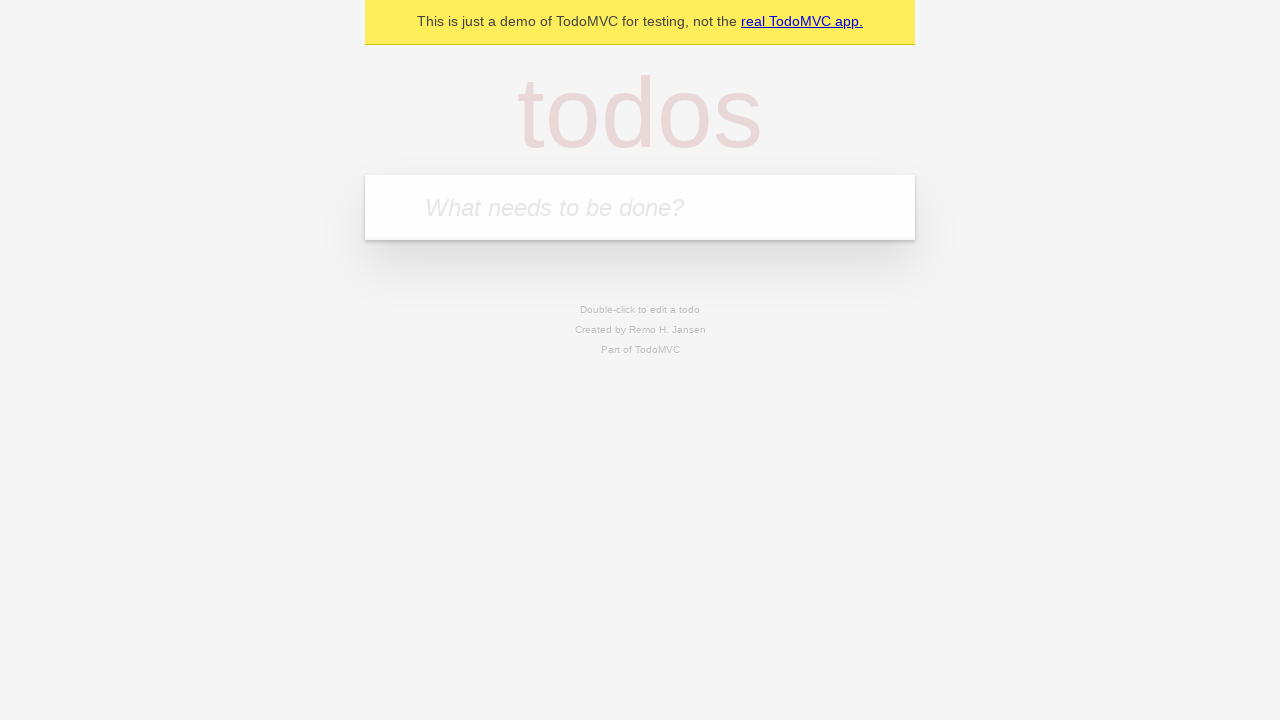

Filled todo input with 'buy some cheese' on internal:attr=[placeholder="What needs to be done?"i]
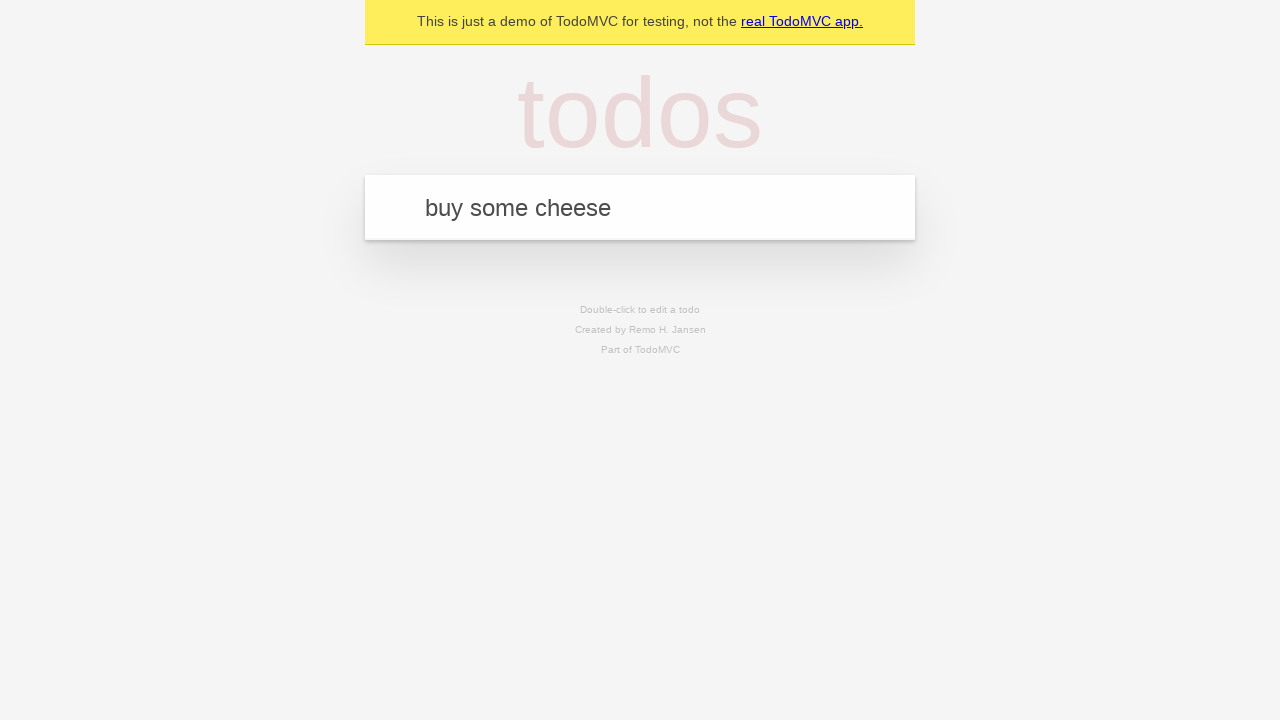

Pressed Enter to create first todo item on internal:attr=[placeholder="What needs to be done?"i]
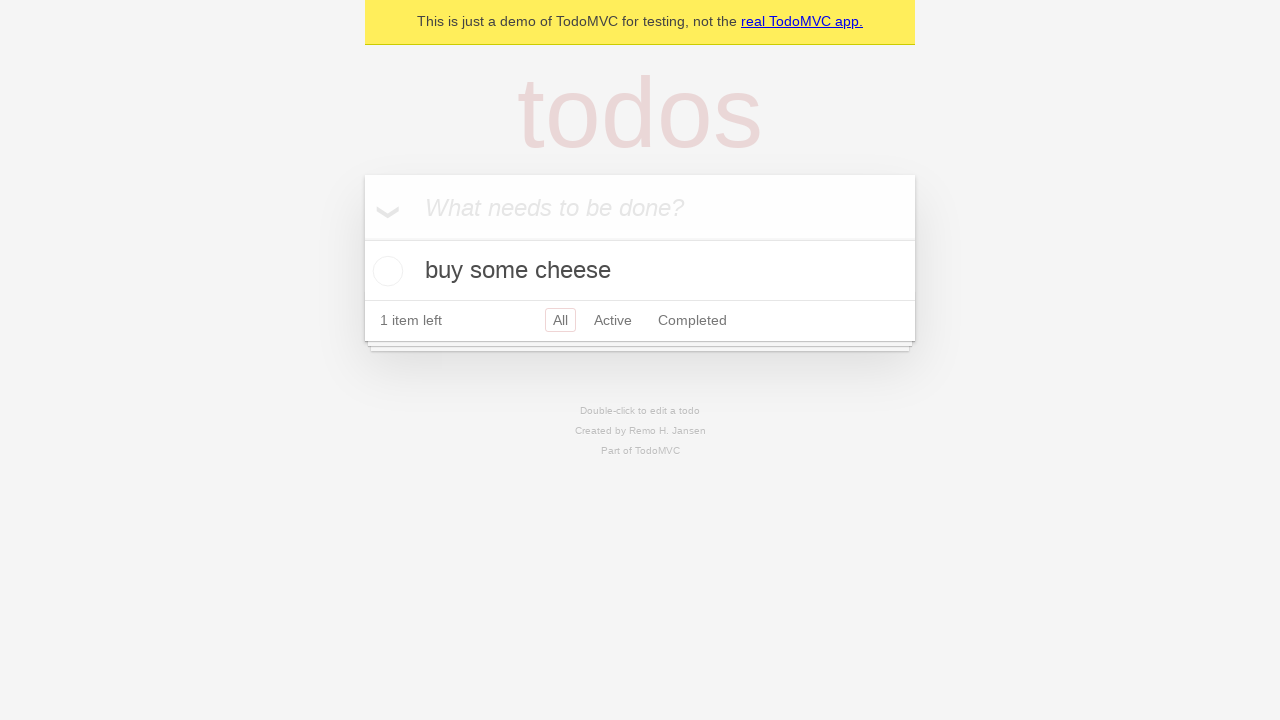

Filled todo input with 'feed the cat' on internal:attr=[placeholder="What needs to be done?"i]
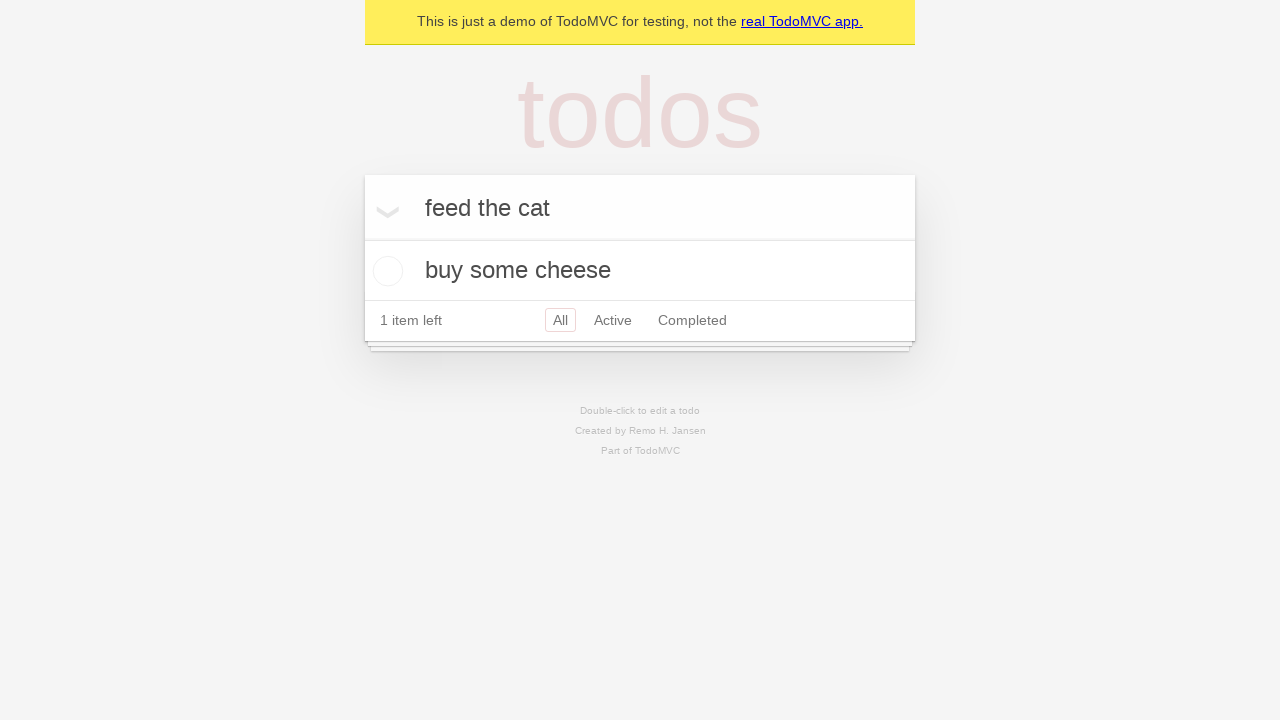

Pressed Enter to create second todo item on internal:attr=[placeholder="What needs to be done?"i]
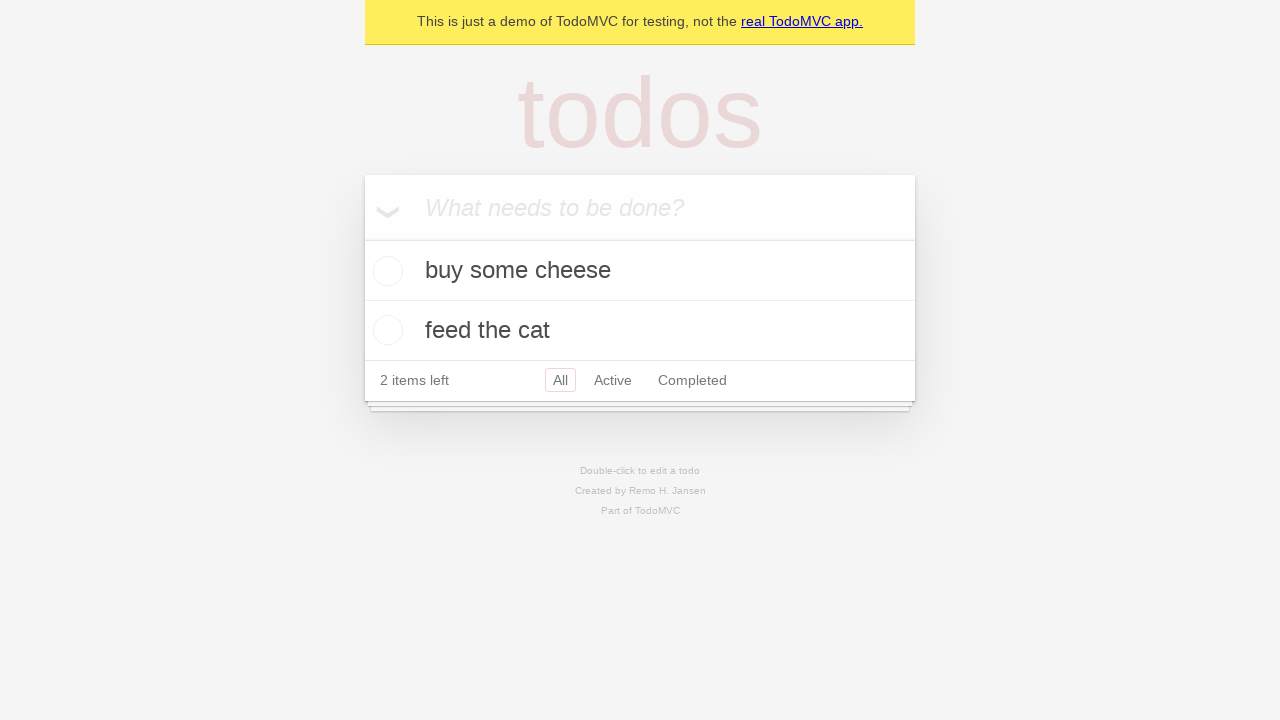

Checked the first todo item at (385, 271) on internal:testid=[data-testid="todo-item"s] >> nth=0 >> internal:role=checkbox
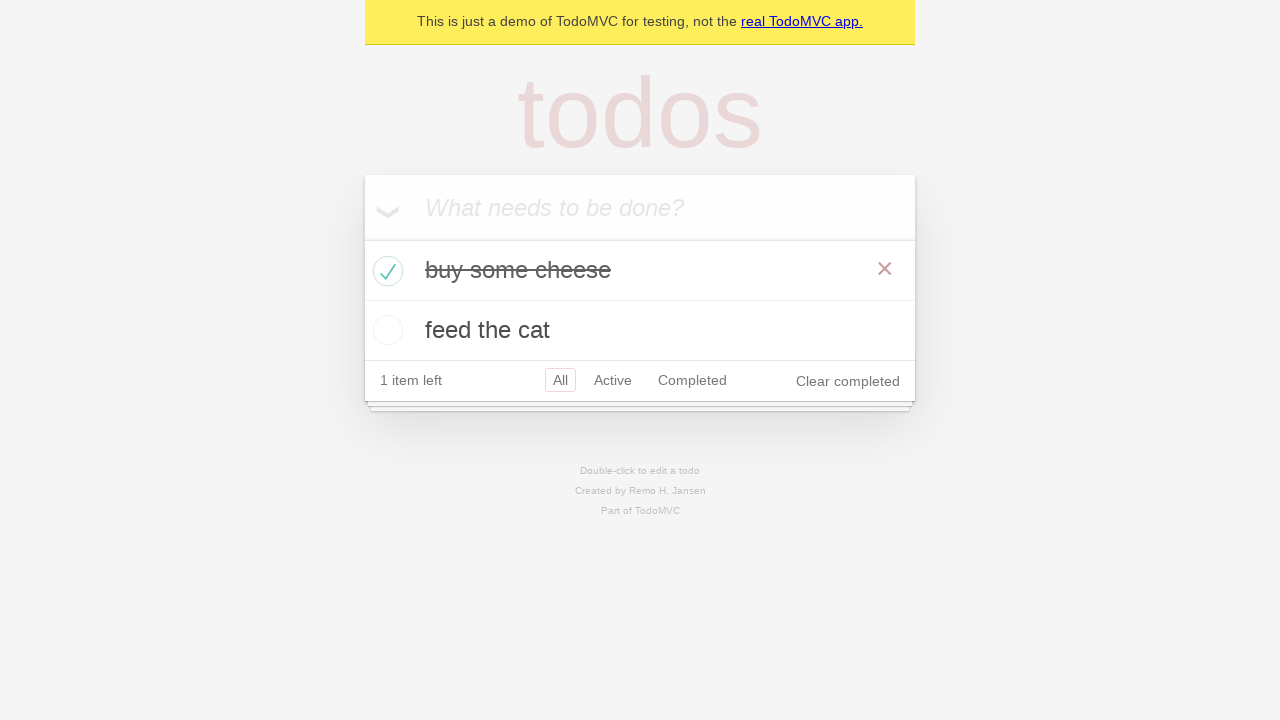

Reloaded the page
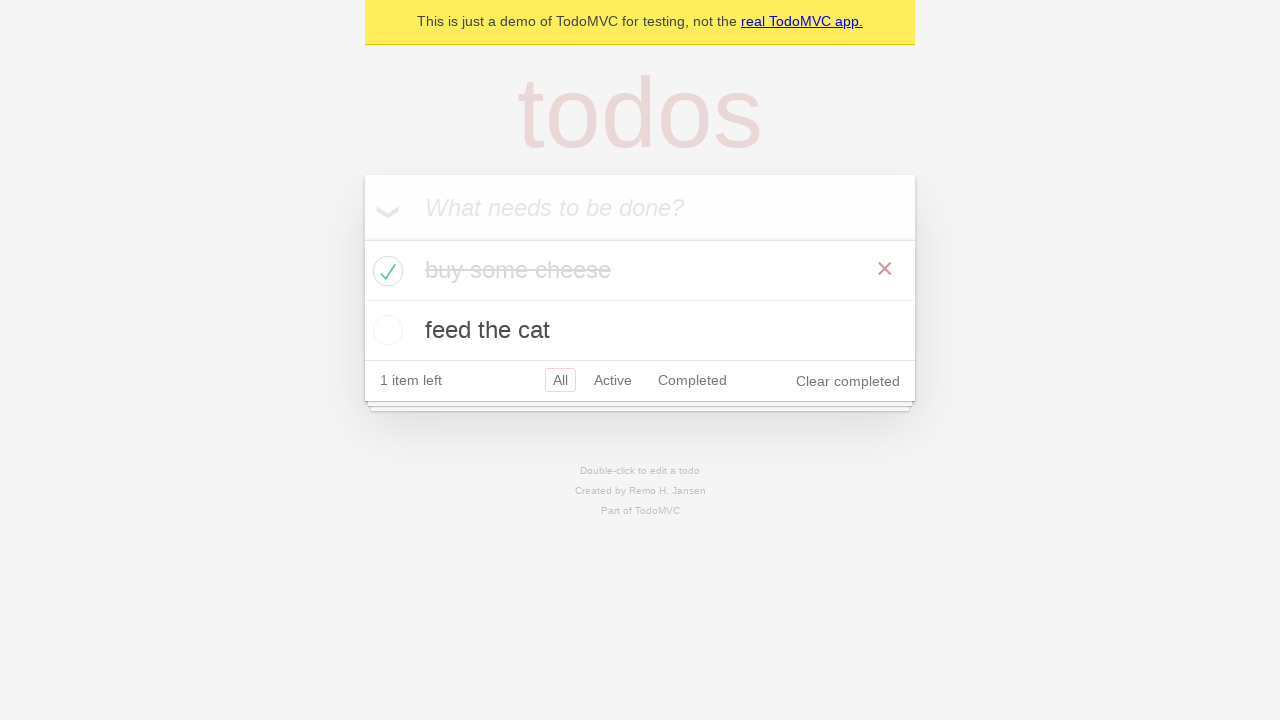

Verified todo items persisted after page reload
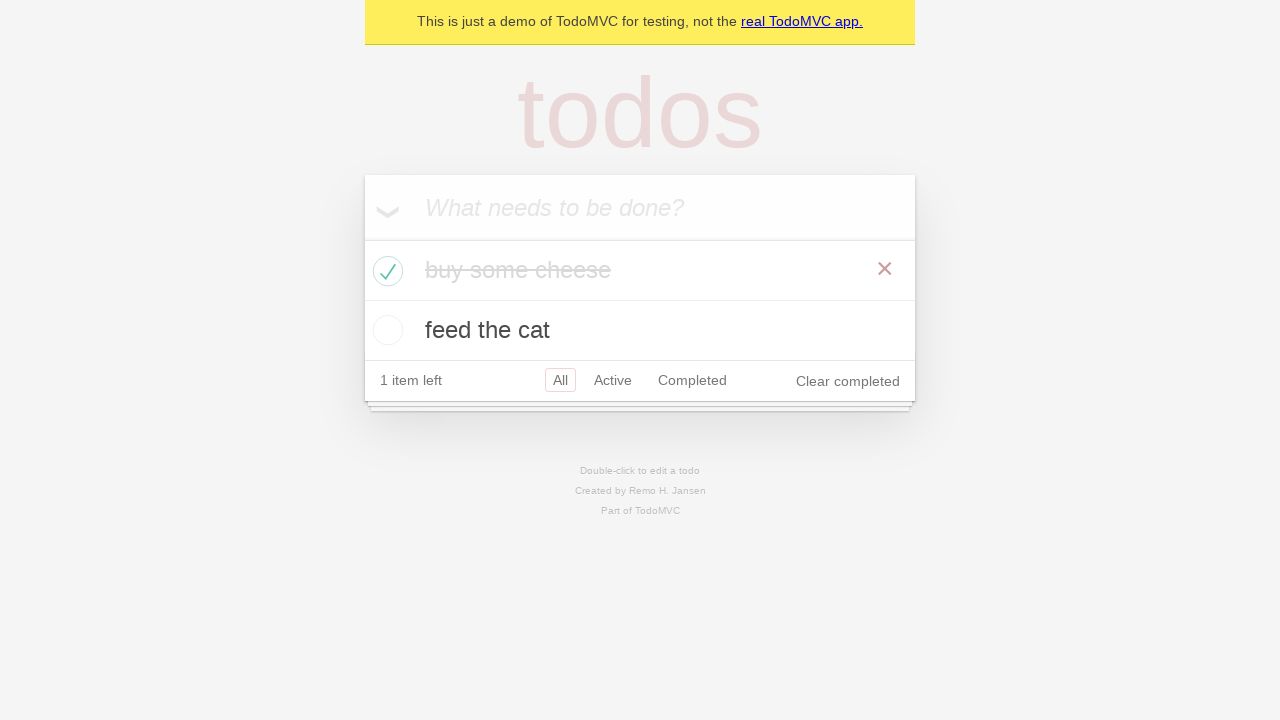

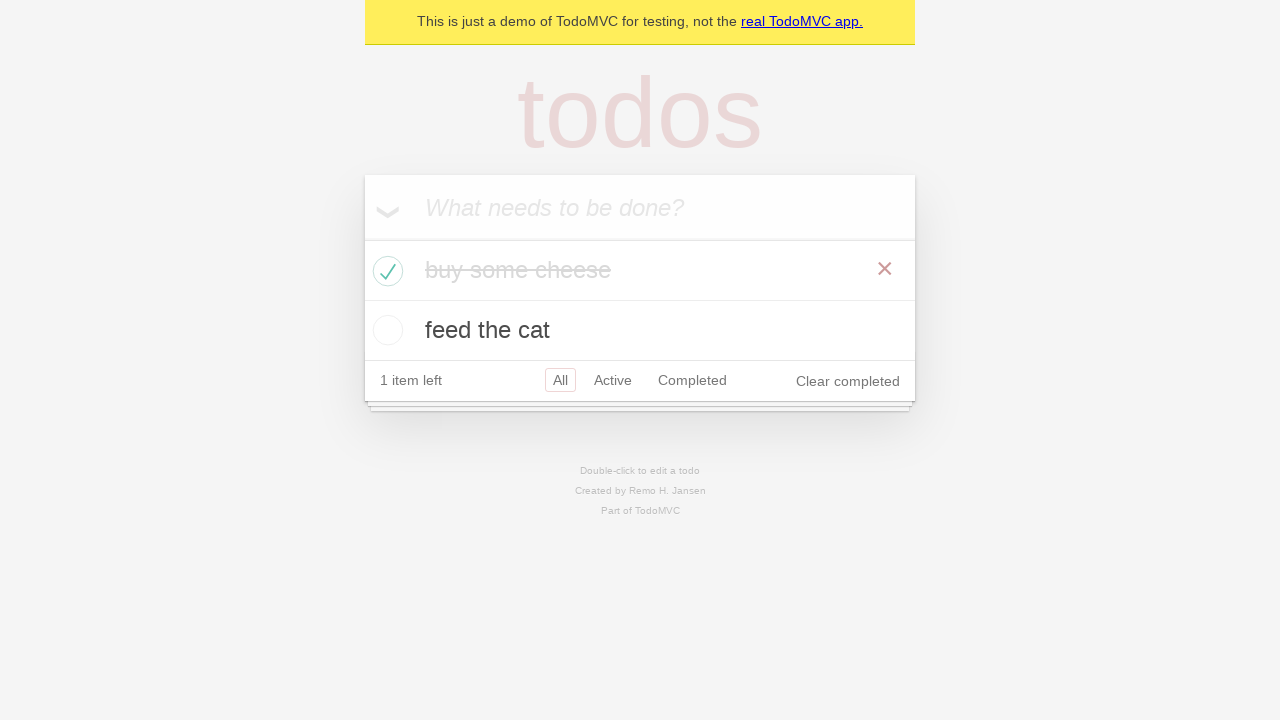